Tests dynamic dropdown selection for origin and destination stations, and date picker

Starting URL: https://rahulshettyacademy.com/dropdownsPractise/

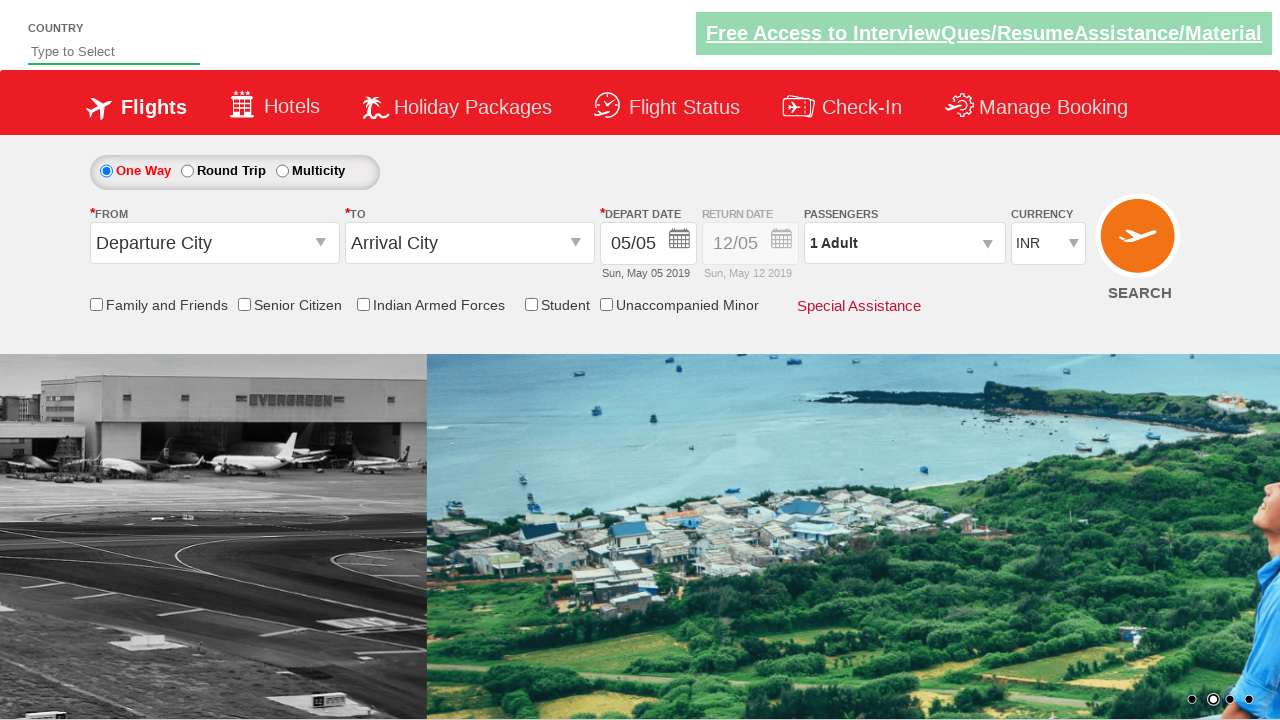

Clicked on origin station dropdown at (214, 243) on #ctl00_mainContent_ddl_originStation1_CTXT
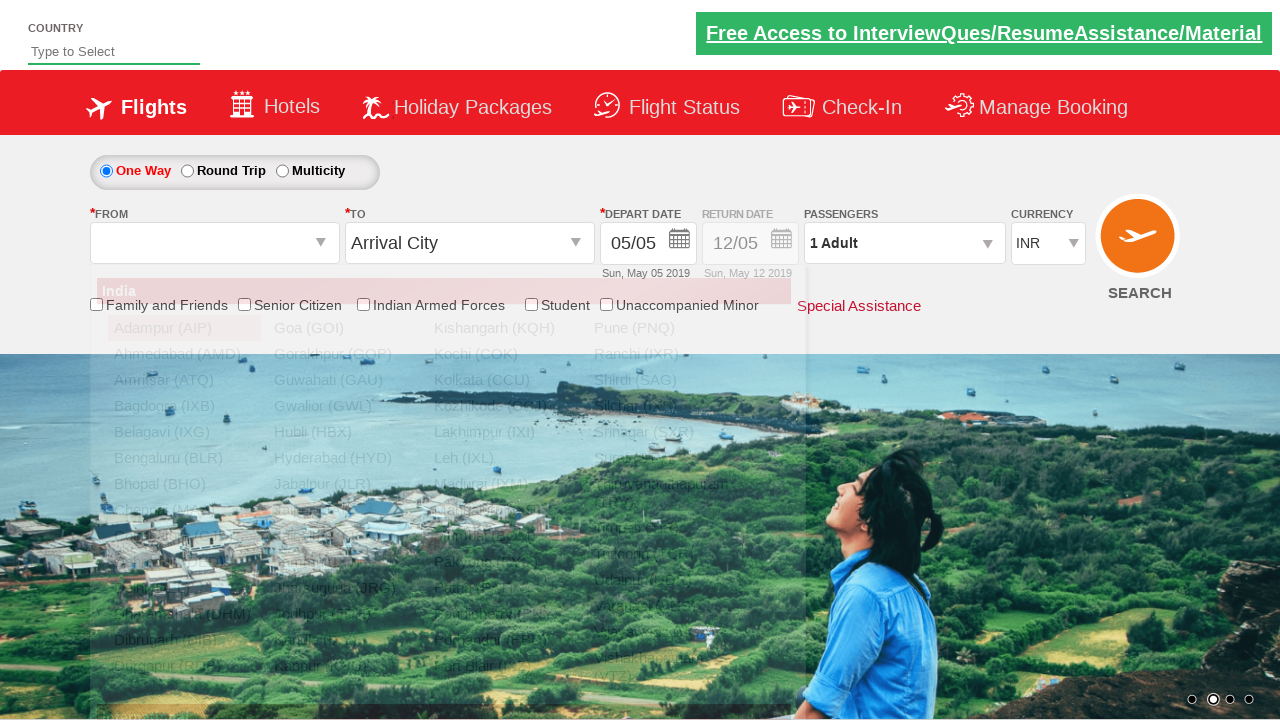

Selected origin station (IXE) at (504, 510) on a[value='IXE']
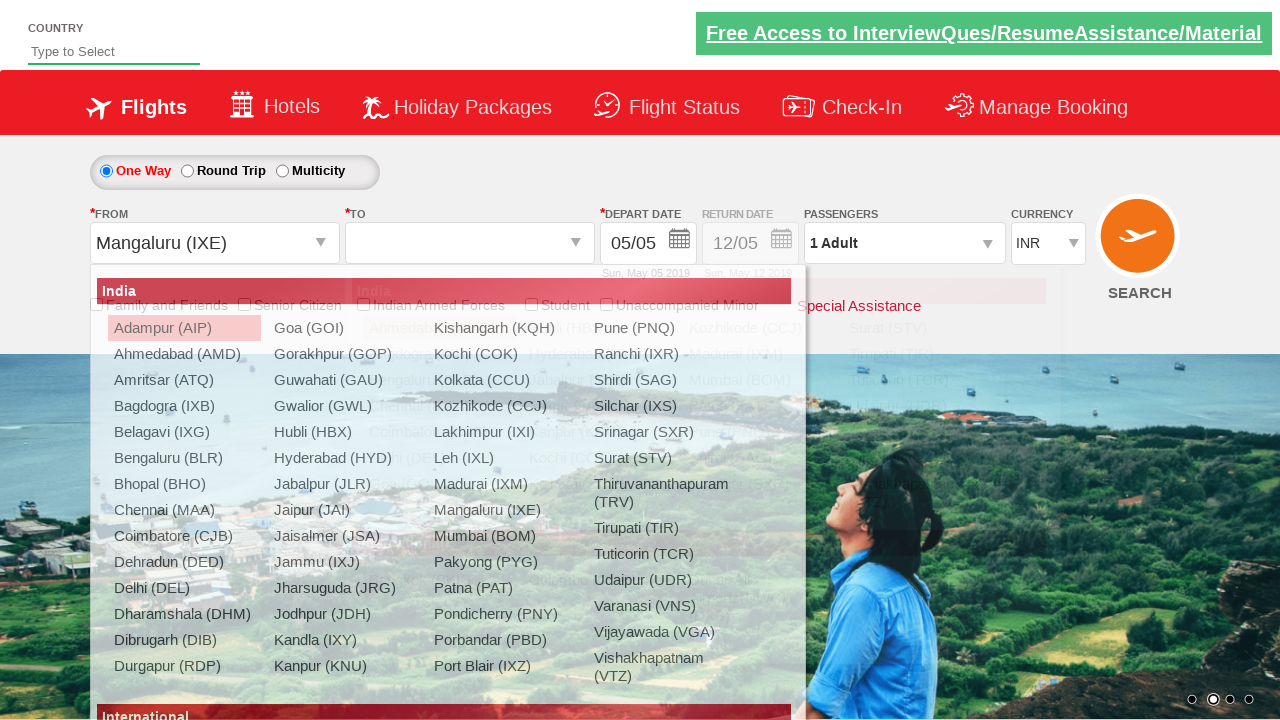

Selected destination station (BLR) at (439, 380) on (//a[@value='BLR'])[2]
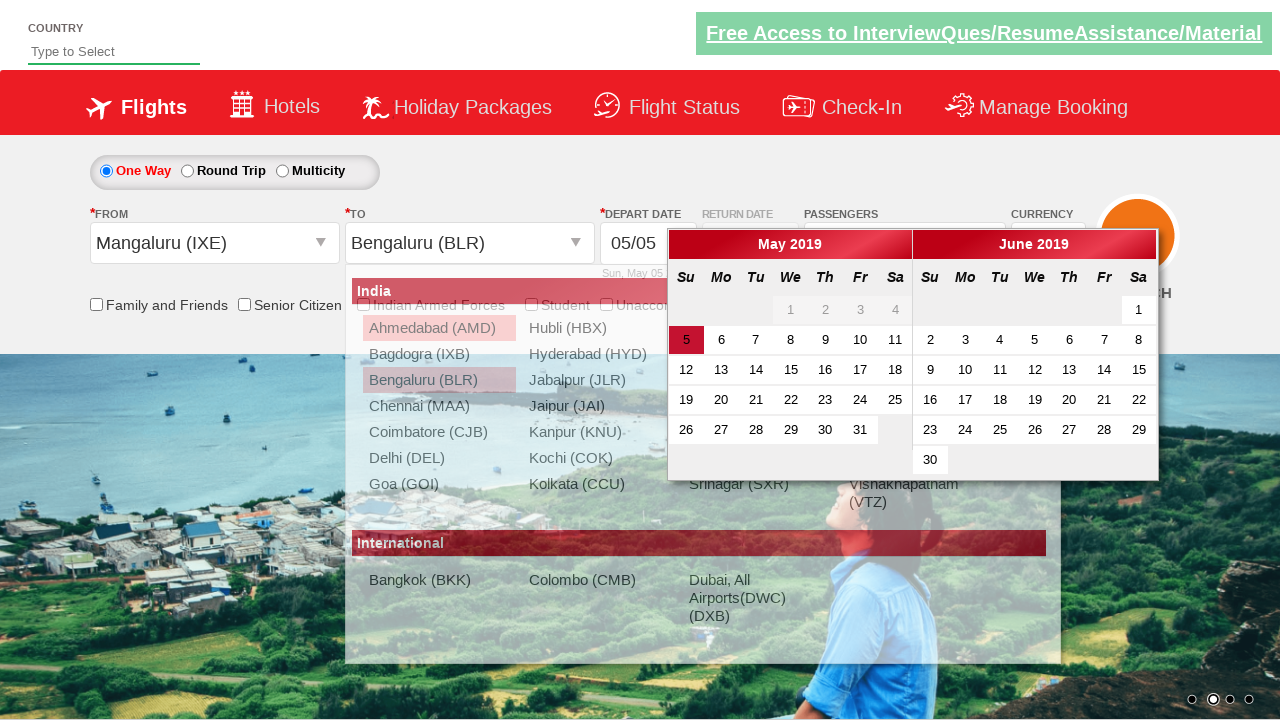

Selected date from calendar at (721, 340) on xpath=//*[@id='ui-datepicker-div']/div[1]/table/tbody/tr[2]/td[2]/a
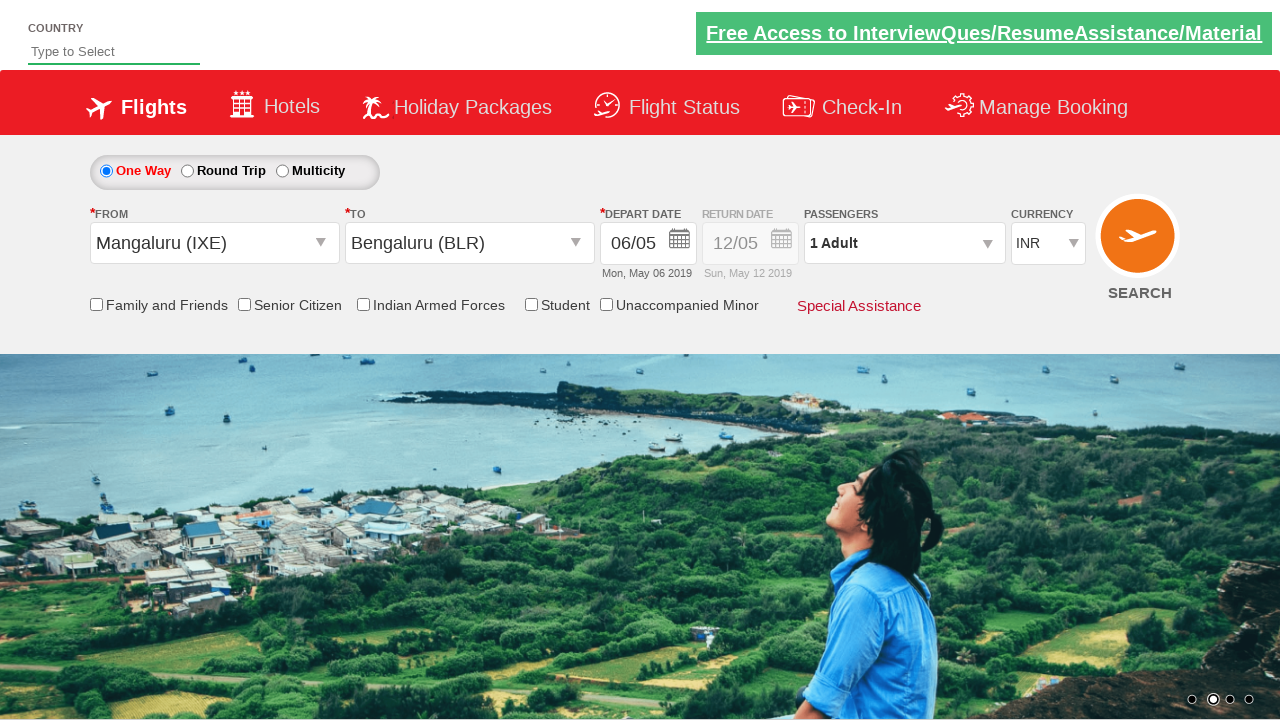

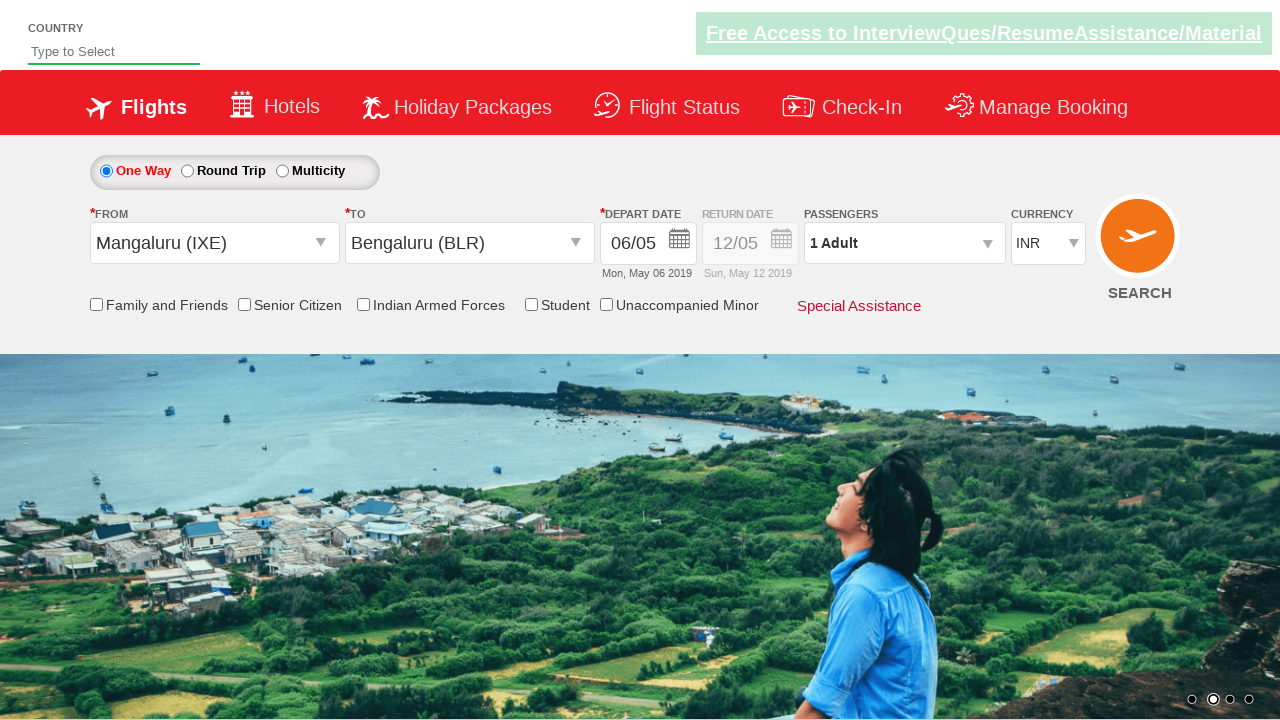